Tests drag and drop functionality by dragging an image element and dropping it into a box element

Starting URL: https://formy-project.herokuapp.com/dragdrop

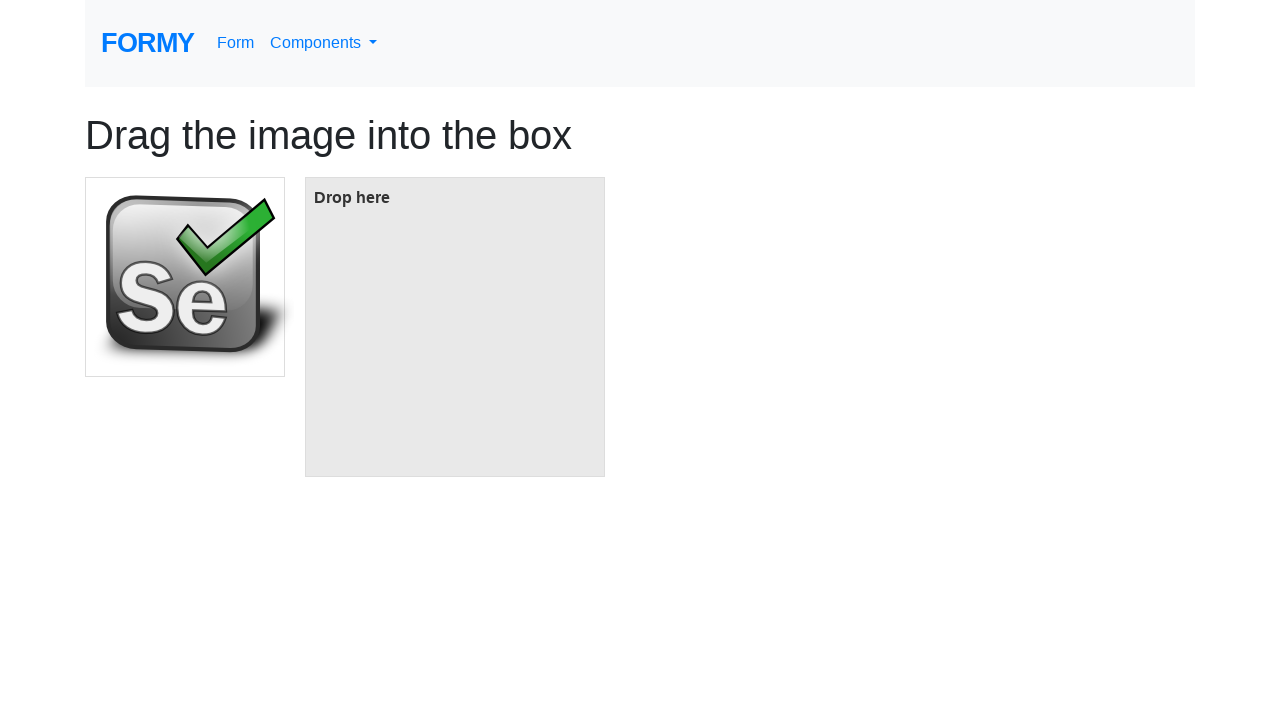

Located the image element to be dragged
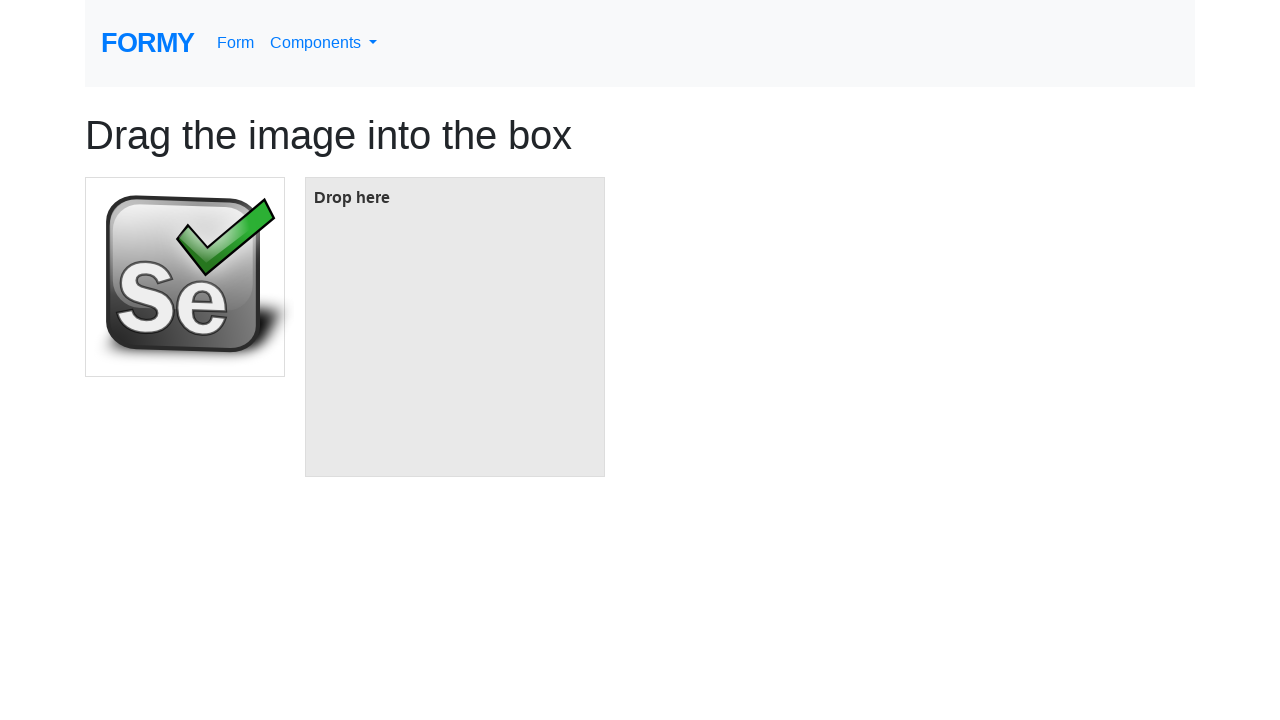

Located the box element as drop target
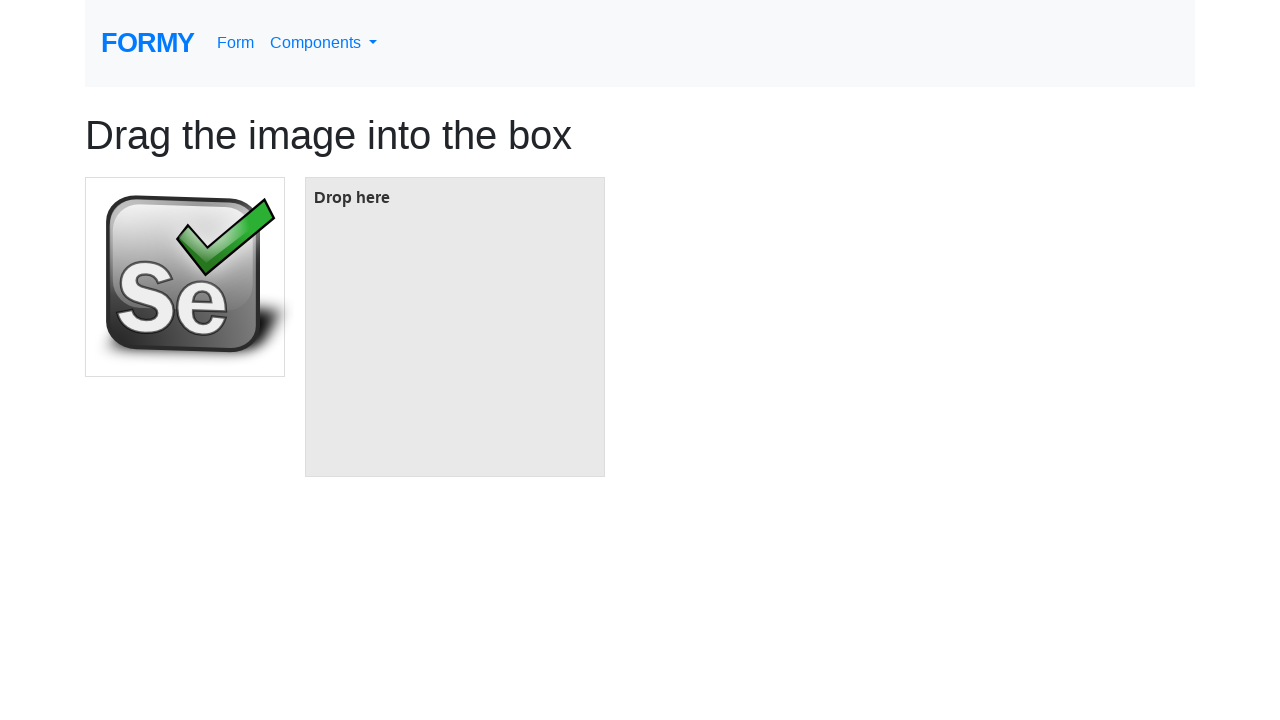

Dragged image element and dropped it into box element at (455, 327)
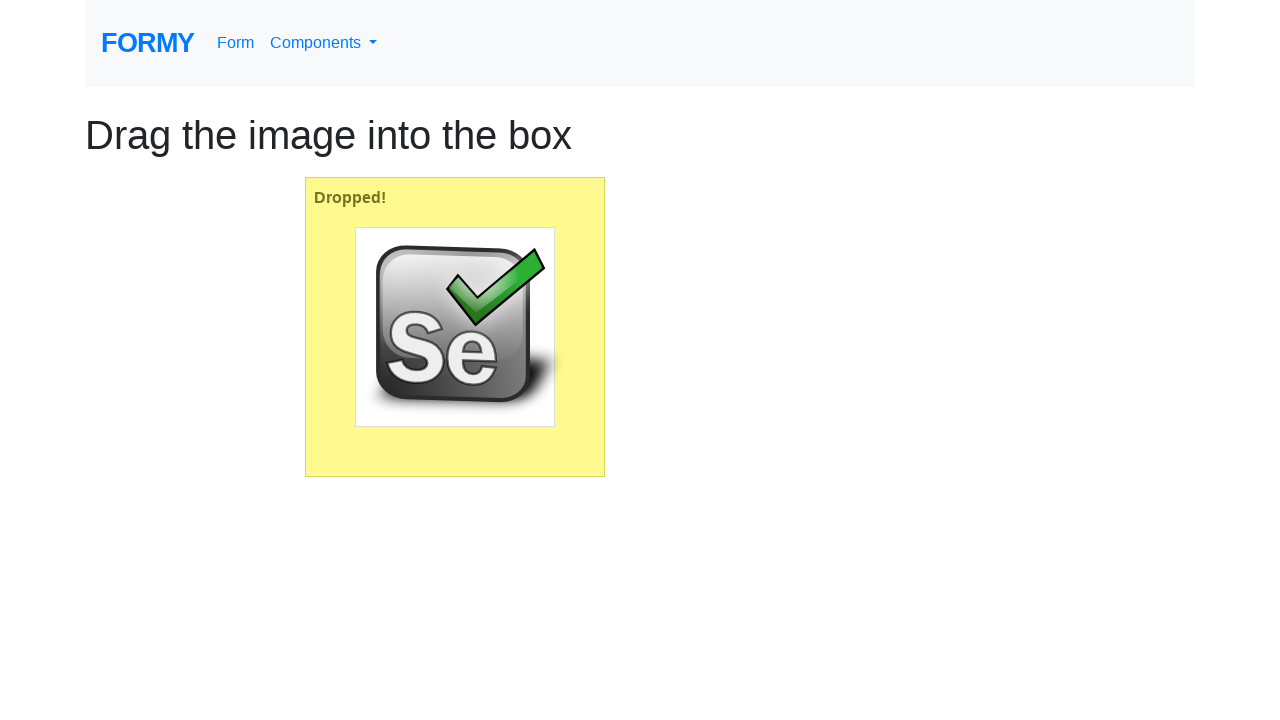

Waited for drag and drop action to complete
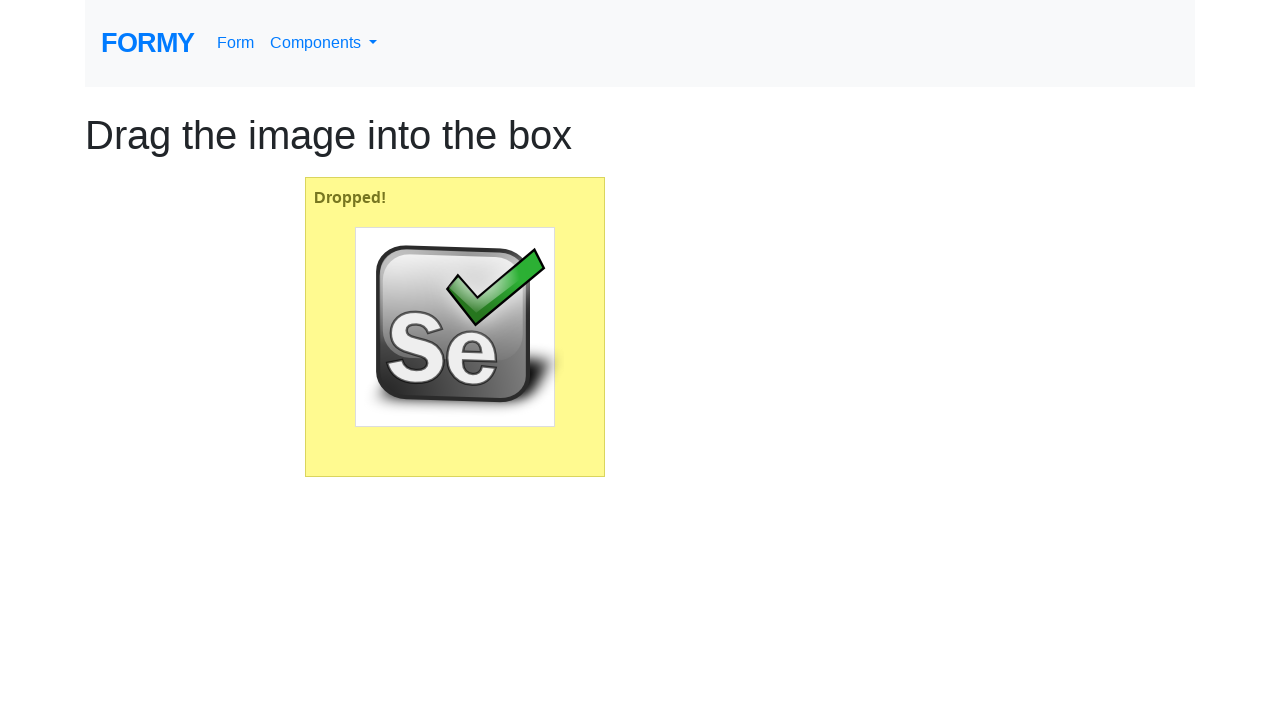

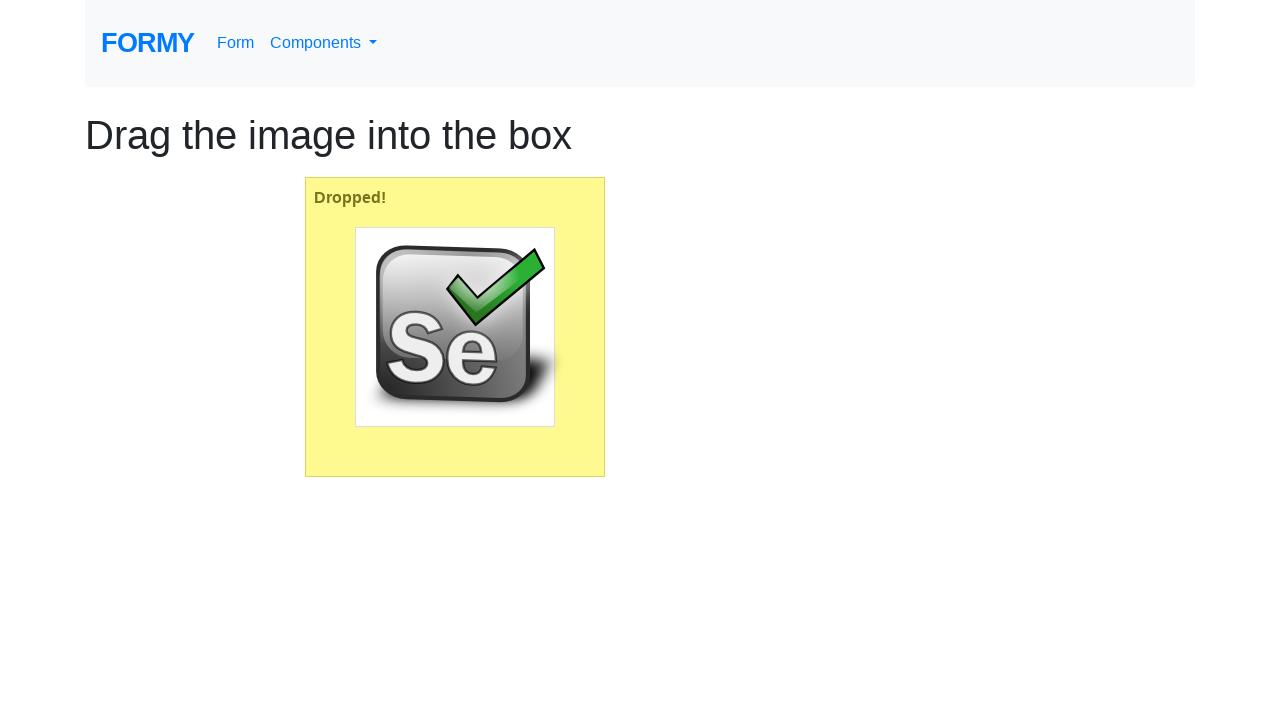